Tests right-click context menu functionality on a designated area, verifies the alert message, then clicks a link that opens in a new window and verifies the h1 text on the new page.

Starting URL: https://the-internet.herokuapp.com/context_menu

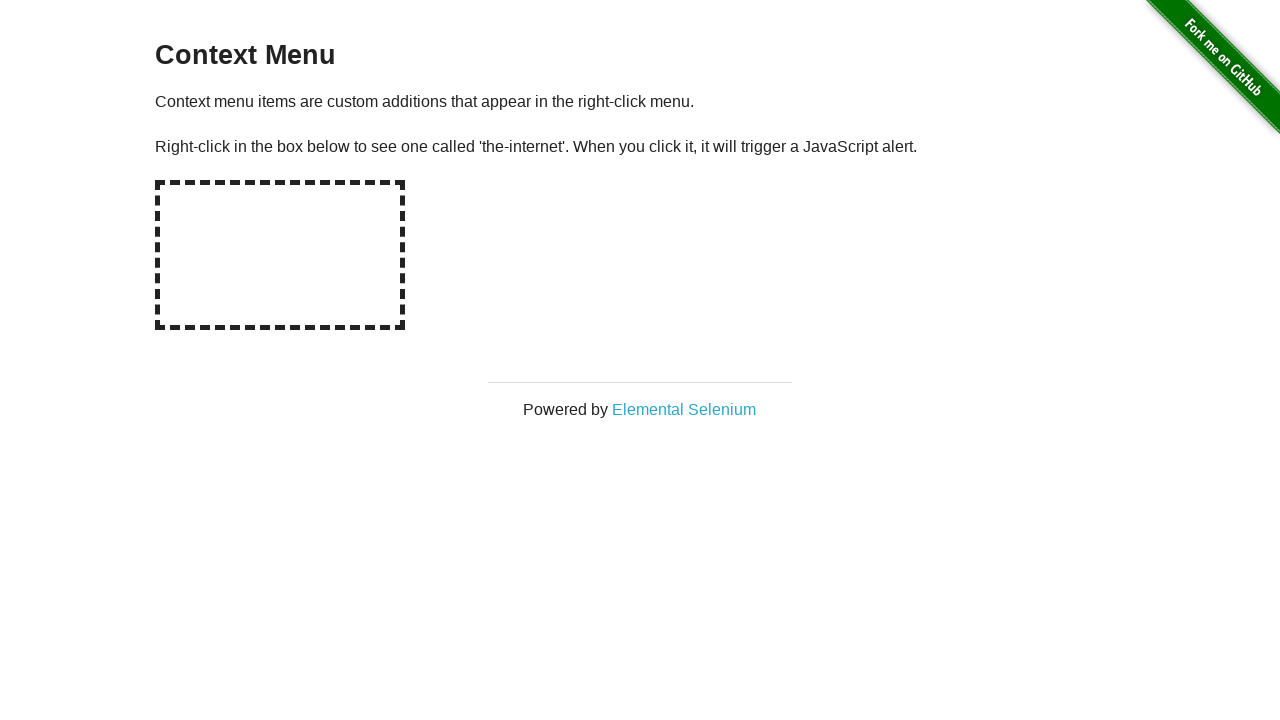

Right-clicked on the hot spot area at (280, 255) on #hot-spot
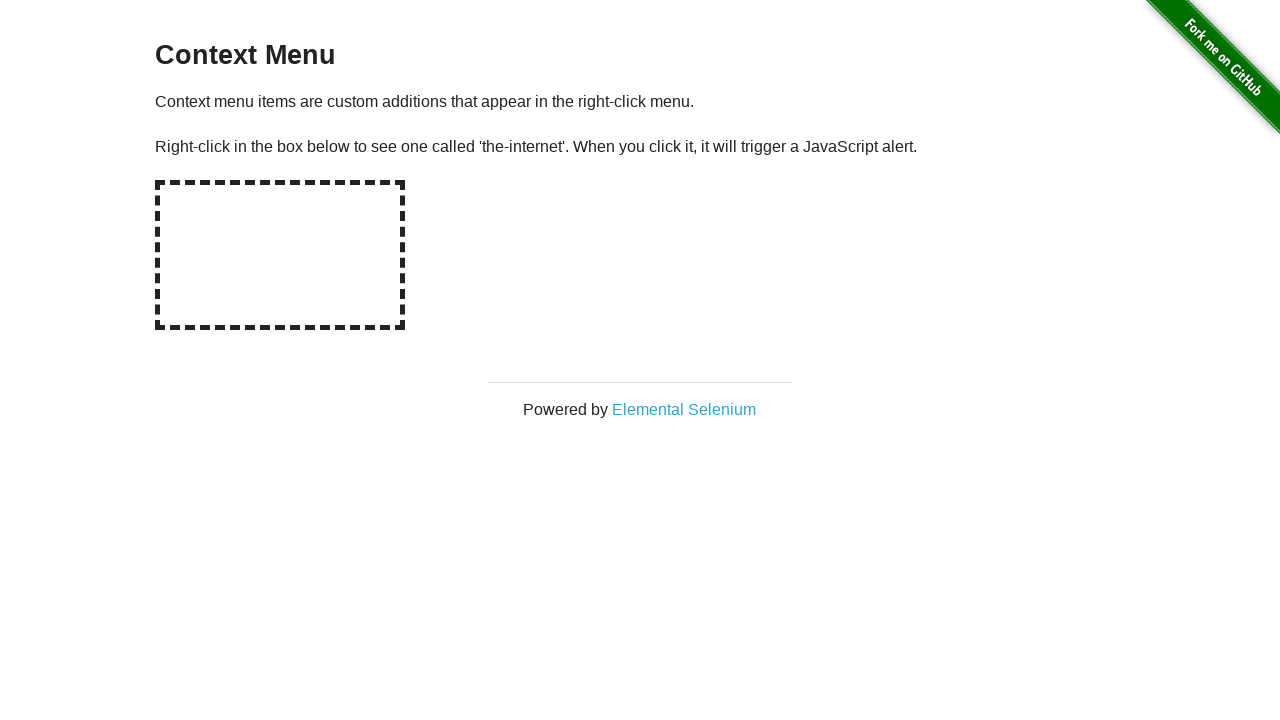

Set up initial dialog handler
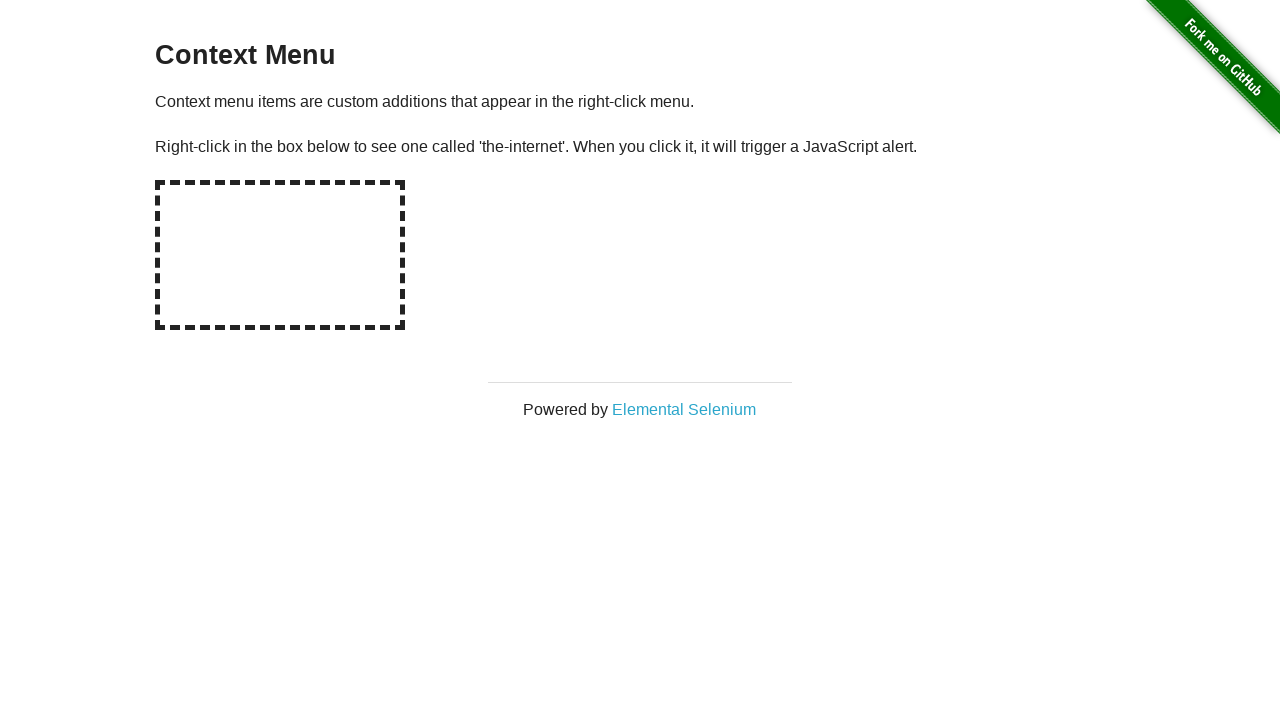

Configured dialog handler to capture alert message
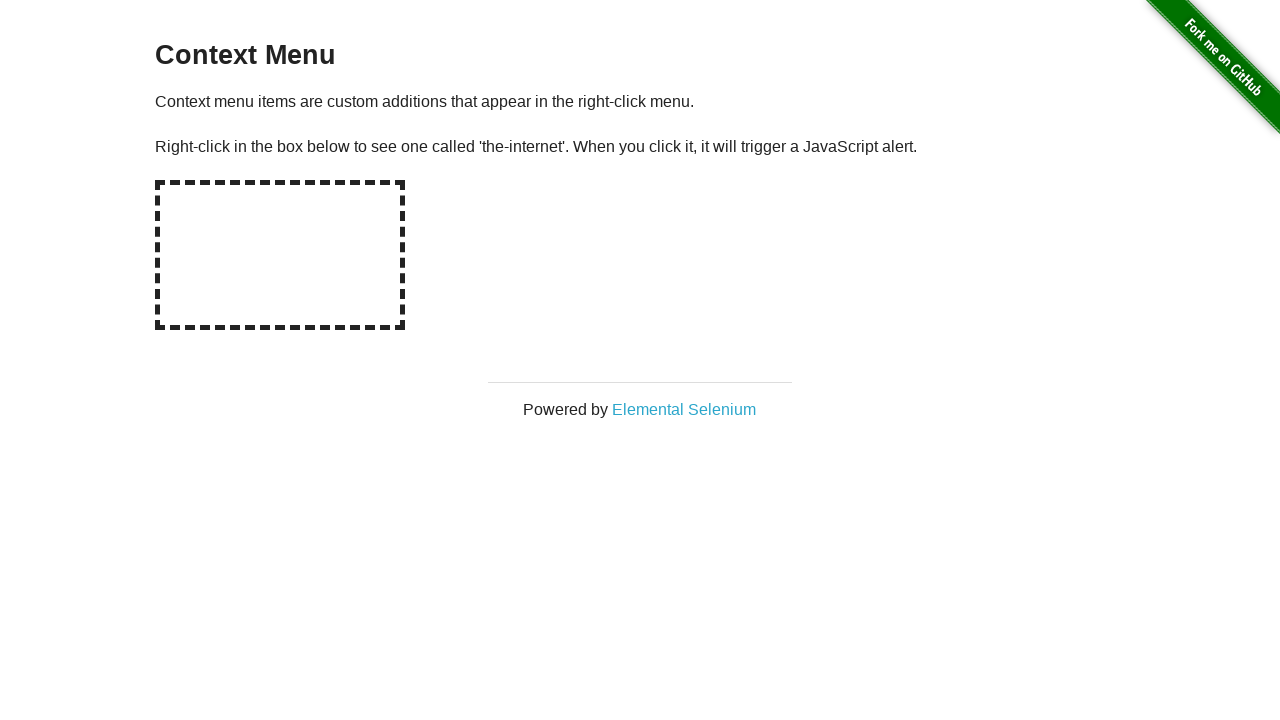

Right-clicked on hot spot to trigger context menu alert at (280, 255) on #hot-spot
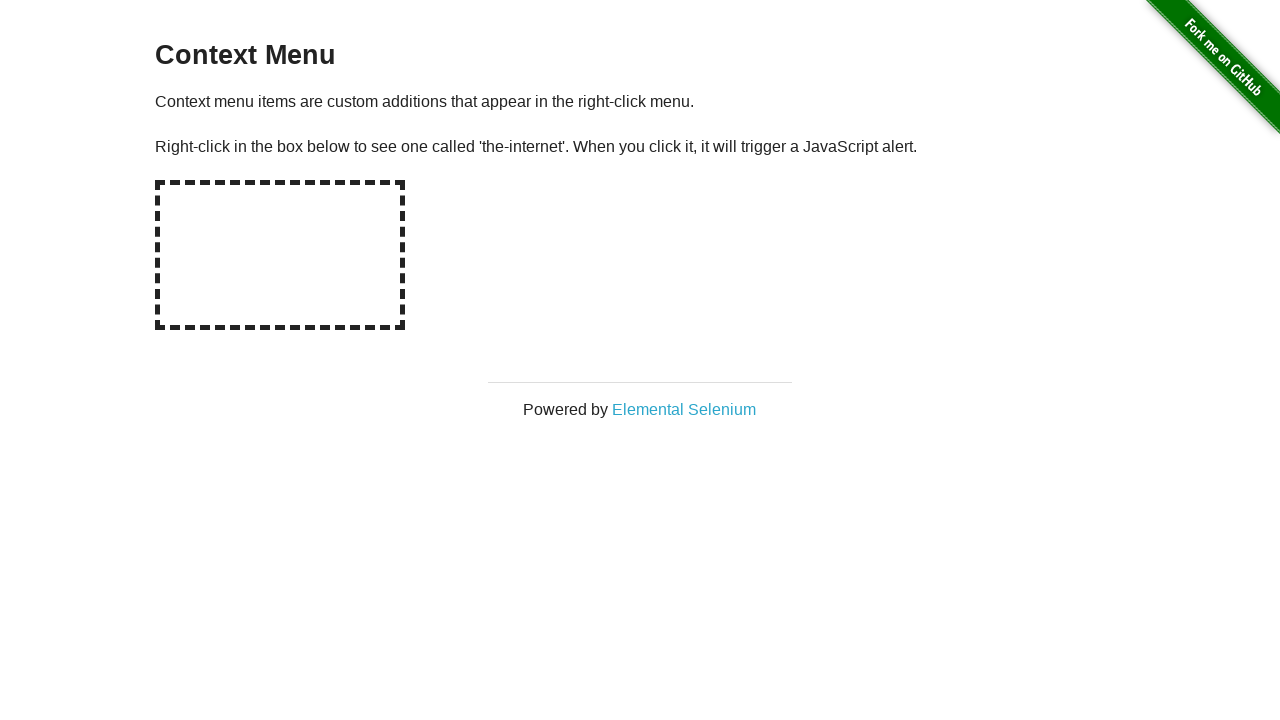

Waited for alert dialog to be handled
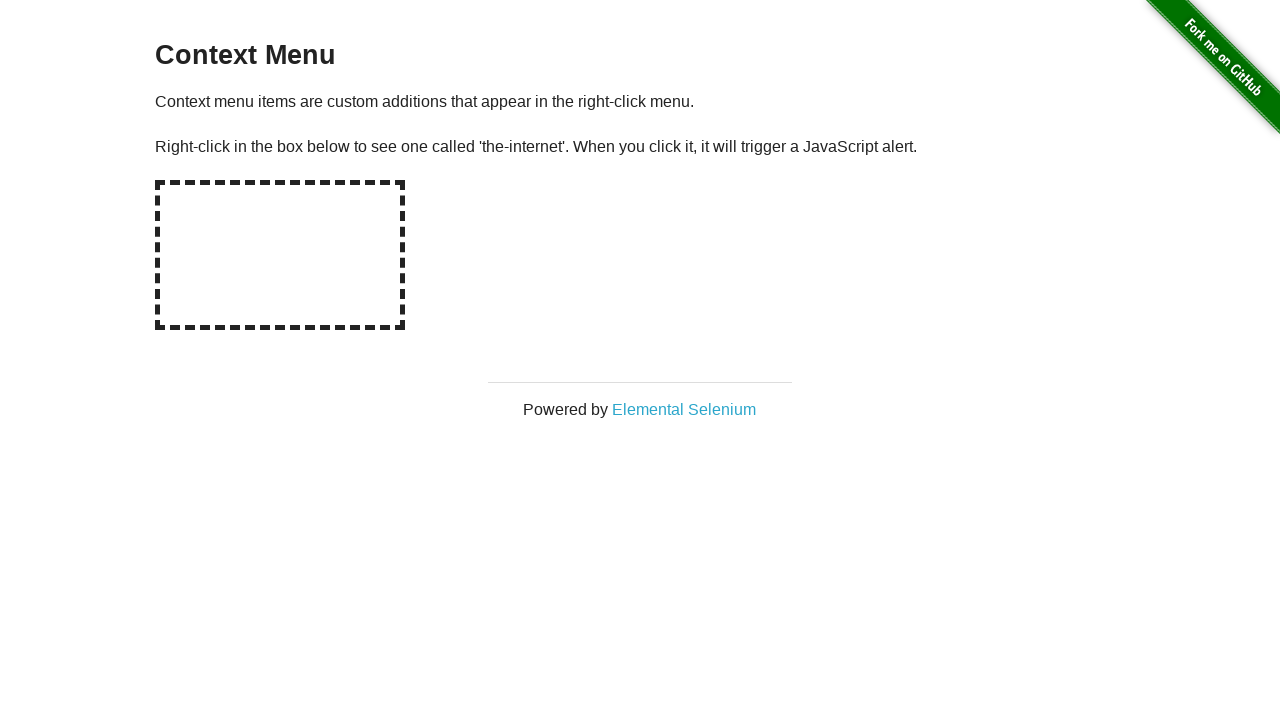

Verified alert message contains 'You selected a context menu'
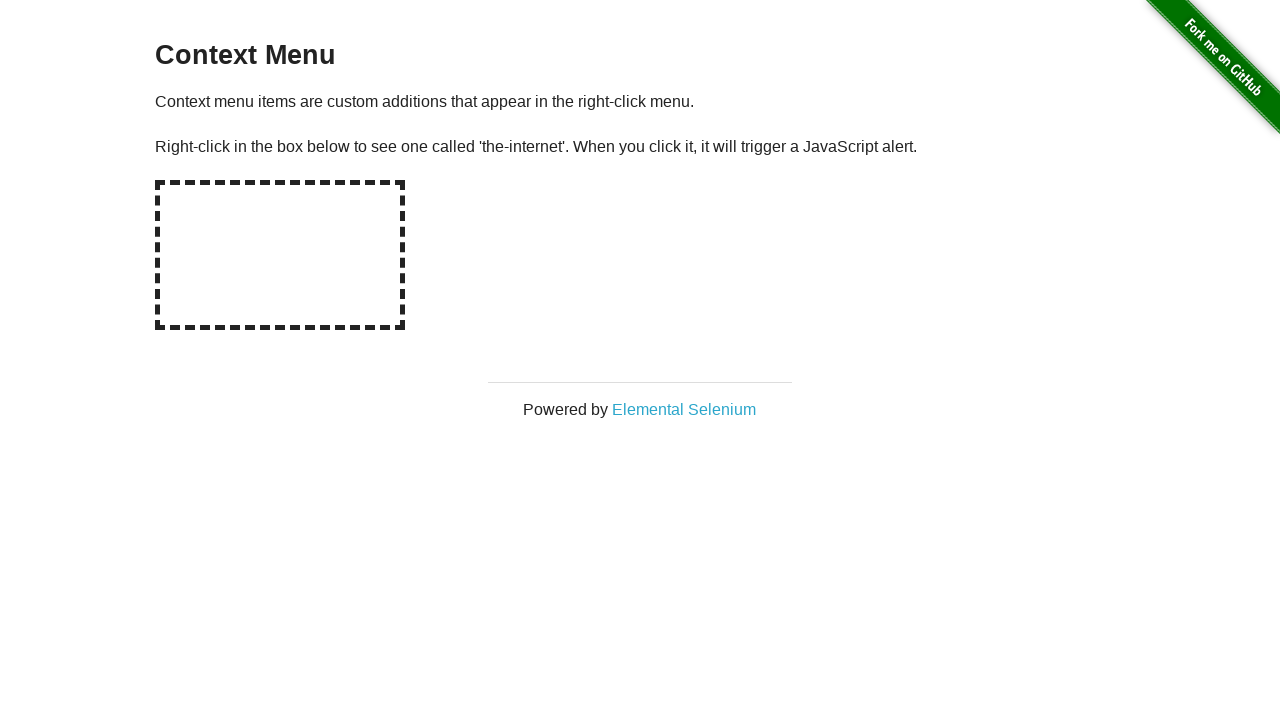

Clicked on 'Elemental Selenium' link to open new page at (684, 409) on text=Elemental Selenium
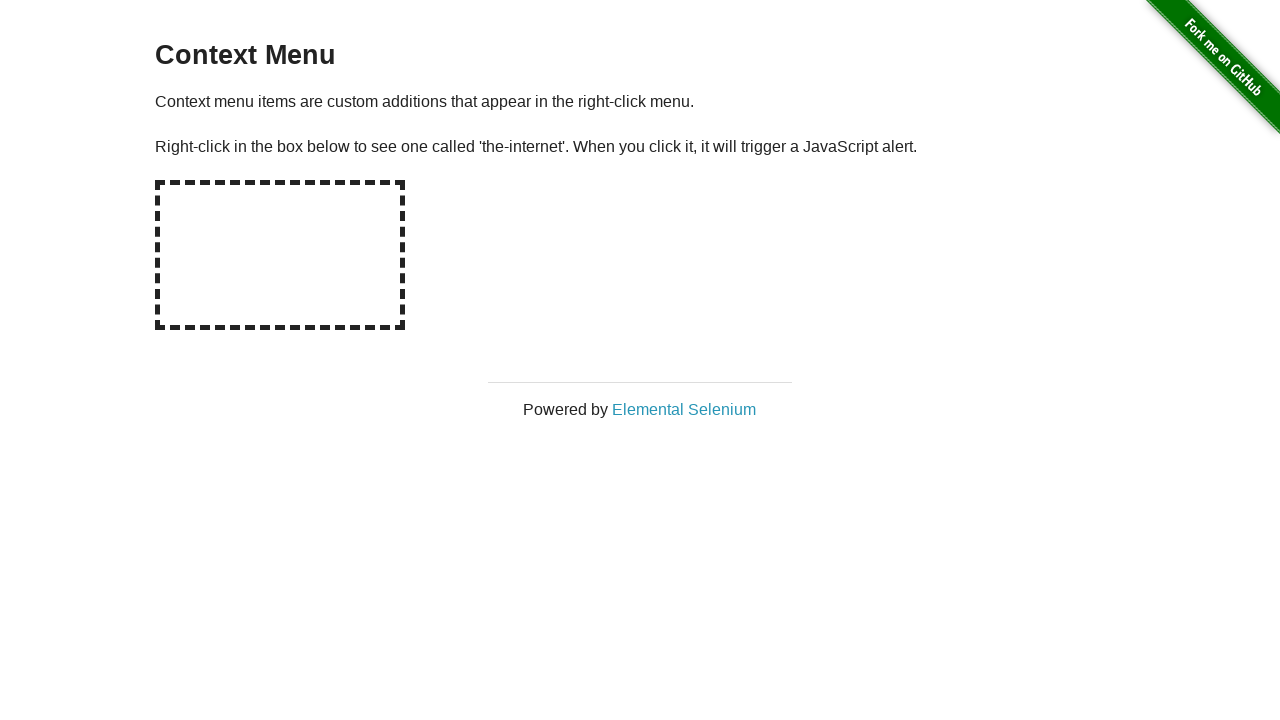

Captured new page object from context
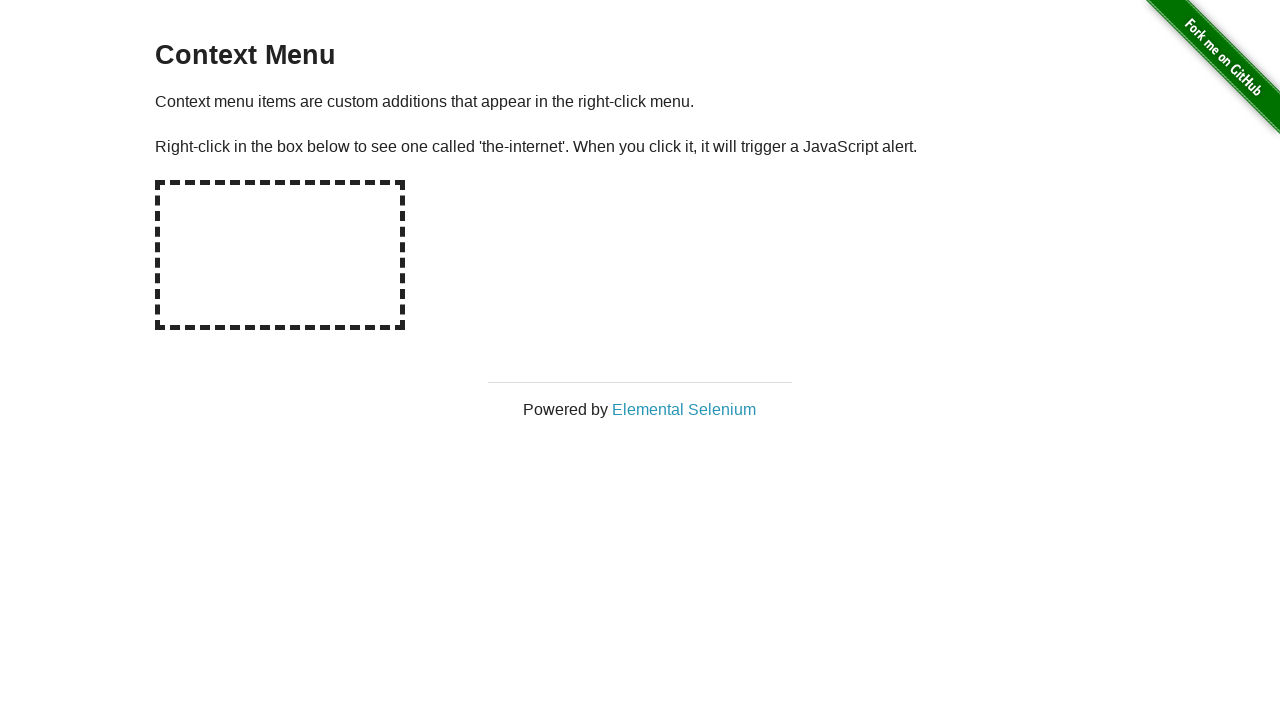

Waited for new page to fully load
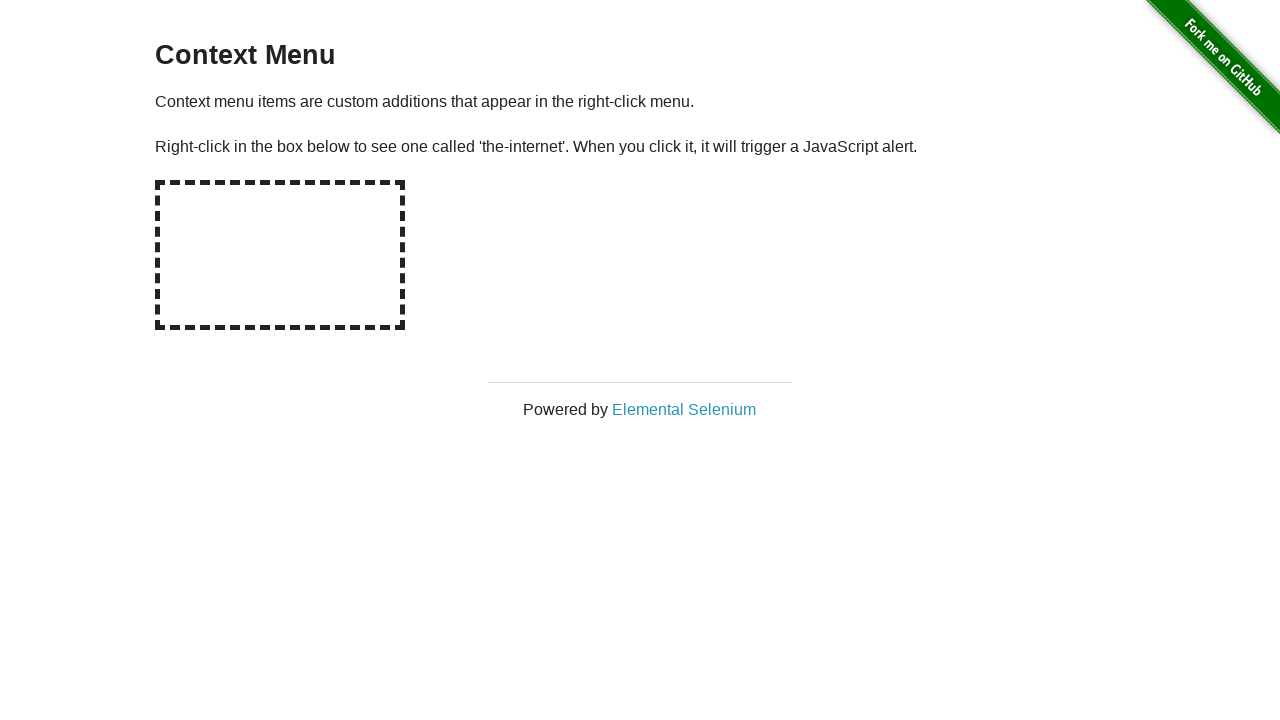

Retrieved h1 text from new page
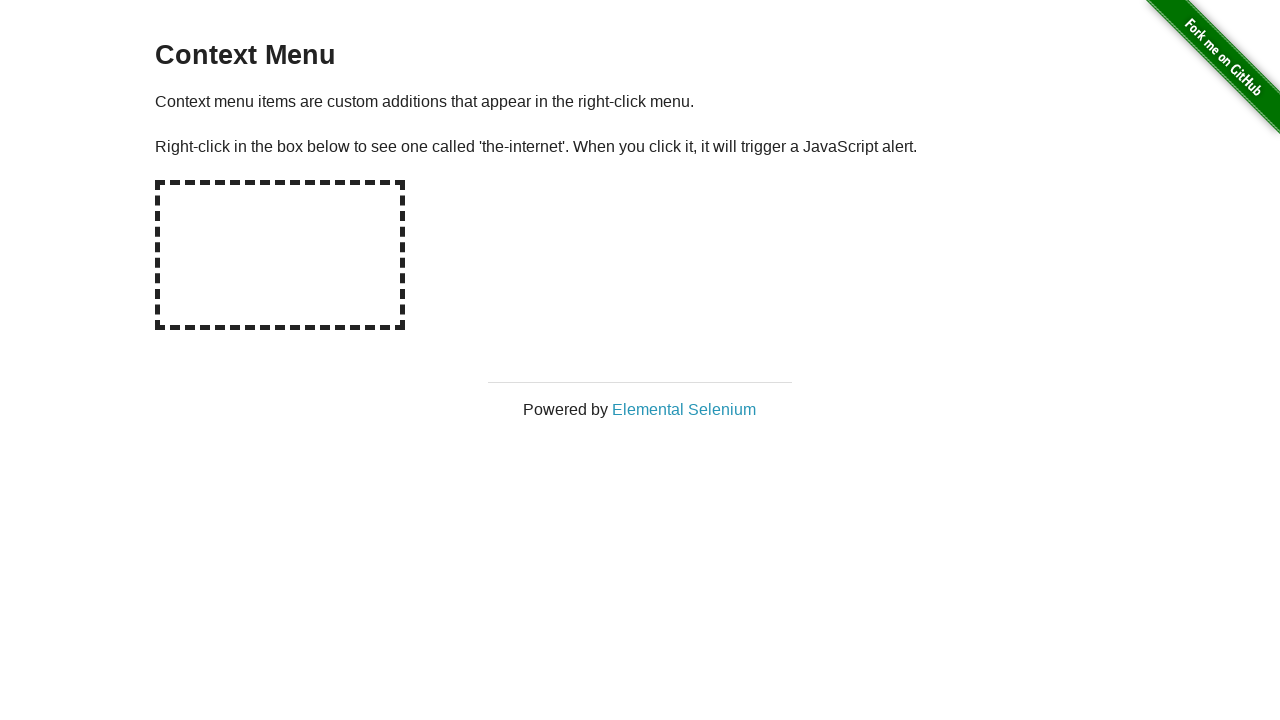

Verified h1 text contains 'Elemental Selenium'
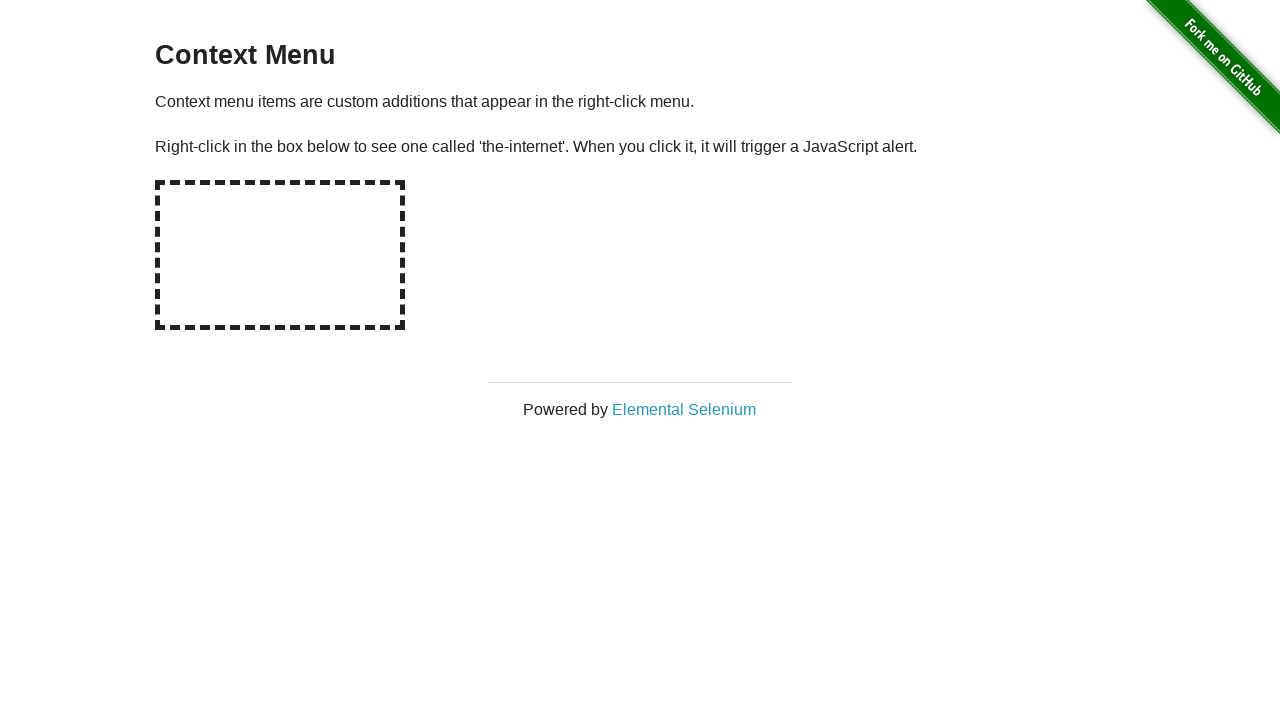

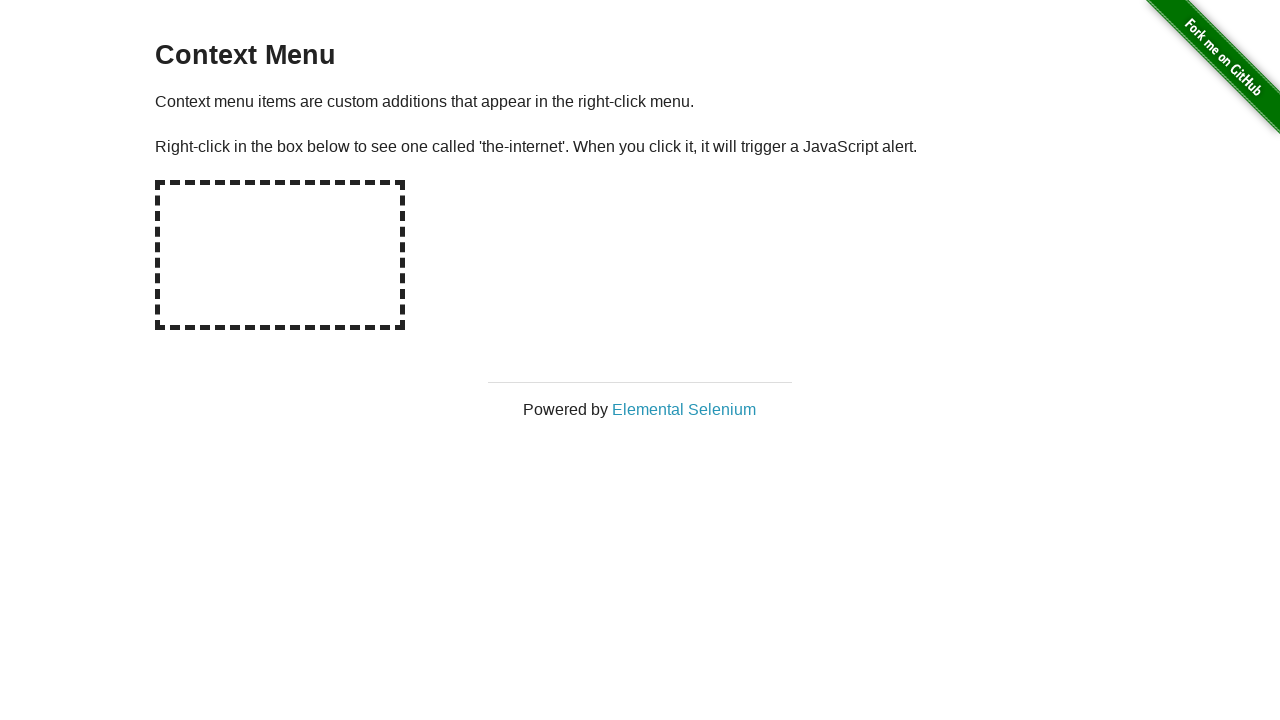